Navigates to OrangeHRM demo login page and waits for it to load, demonstrating browser automation without performing any login actions

Starting URL: https://opensource-demo.orangehrmlive.com/web/index.php/auth/login

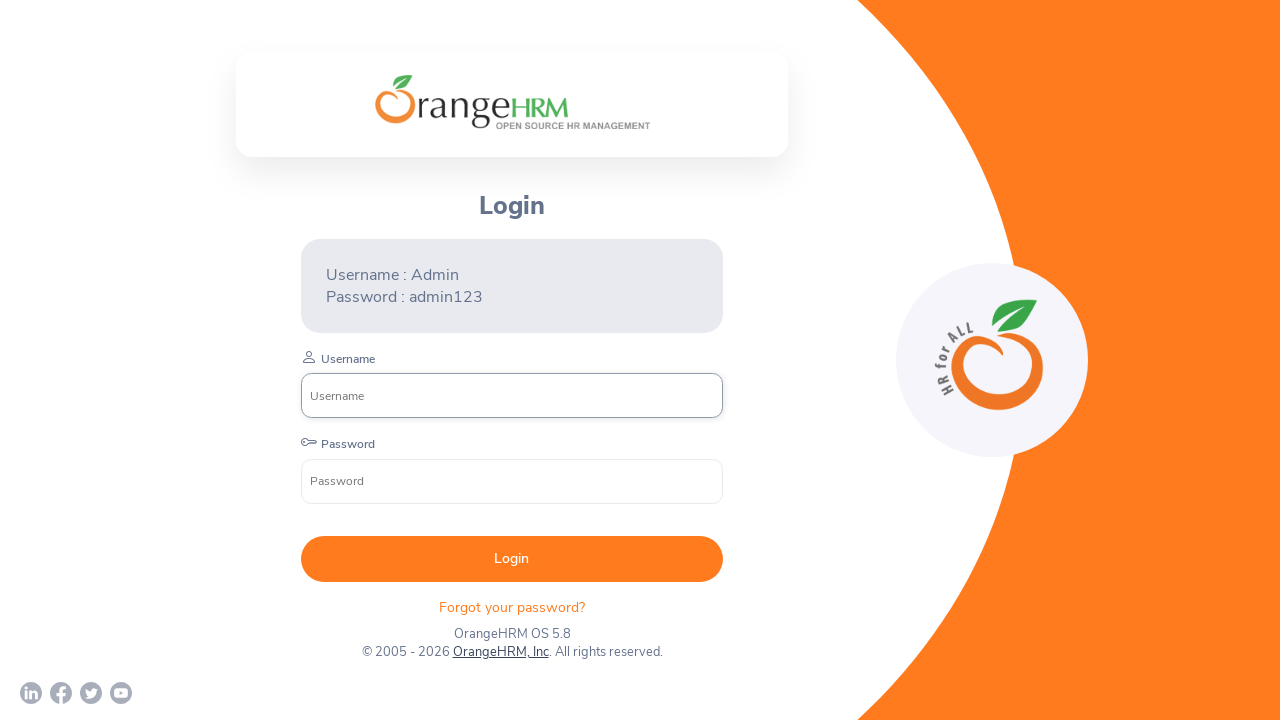

Page DOM content loaded
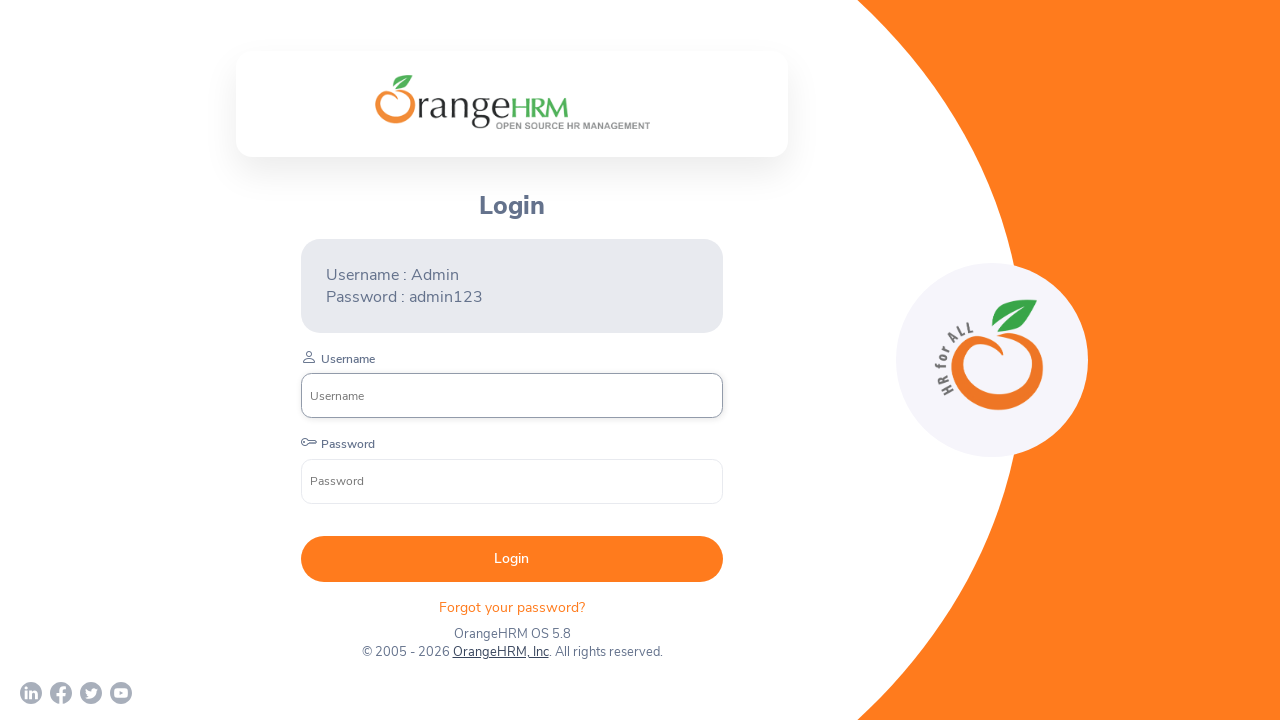

Login form username field is visible
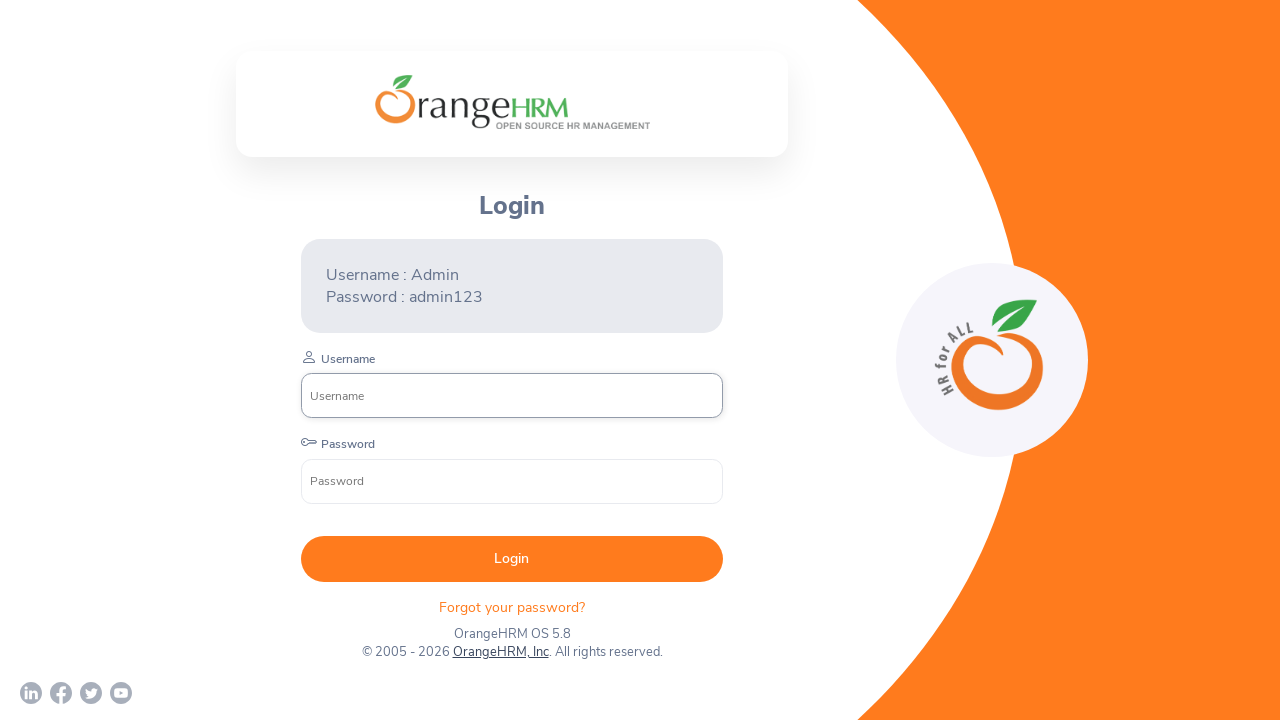

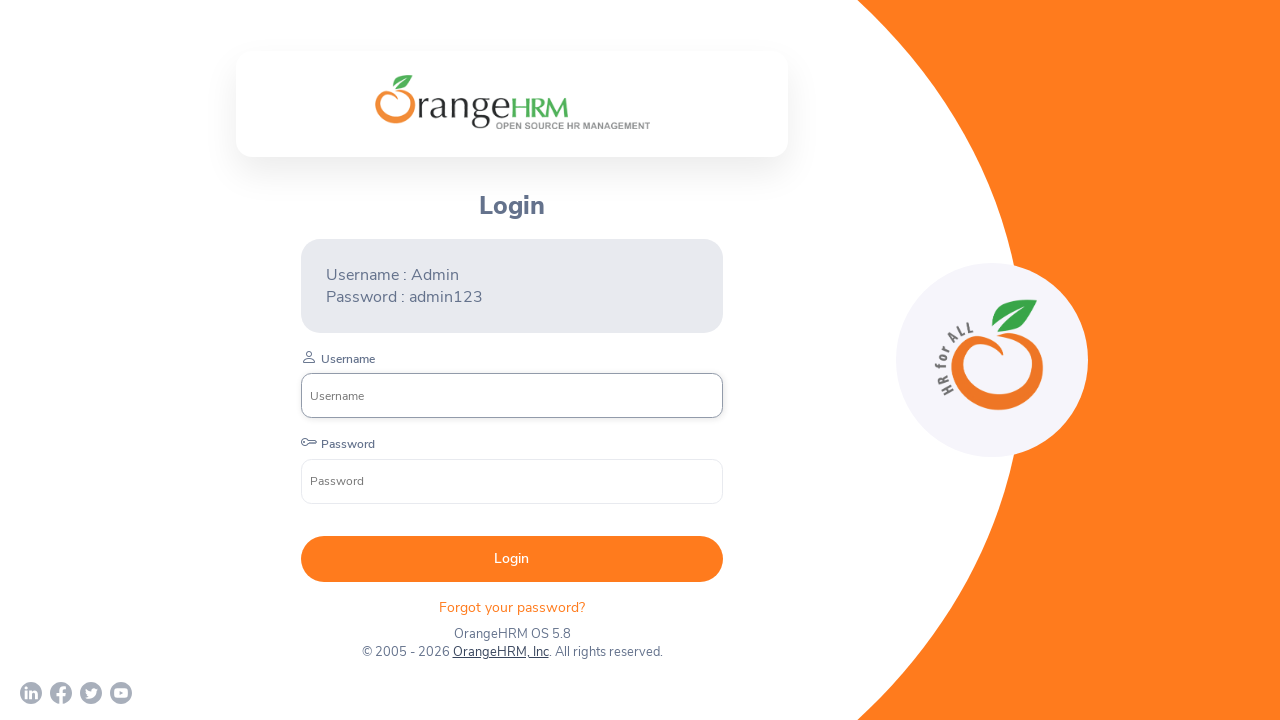